Tests the Zappos homepage search functionality by entering "Green Shoes" in the search box and submitting the search form.

Starting URL: https://www.zappos.com

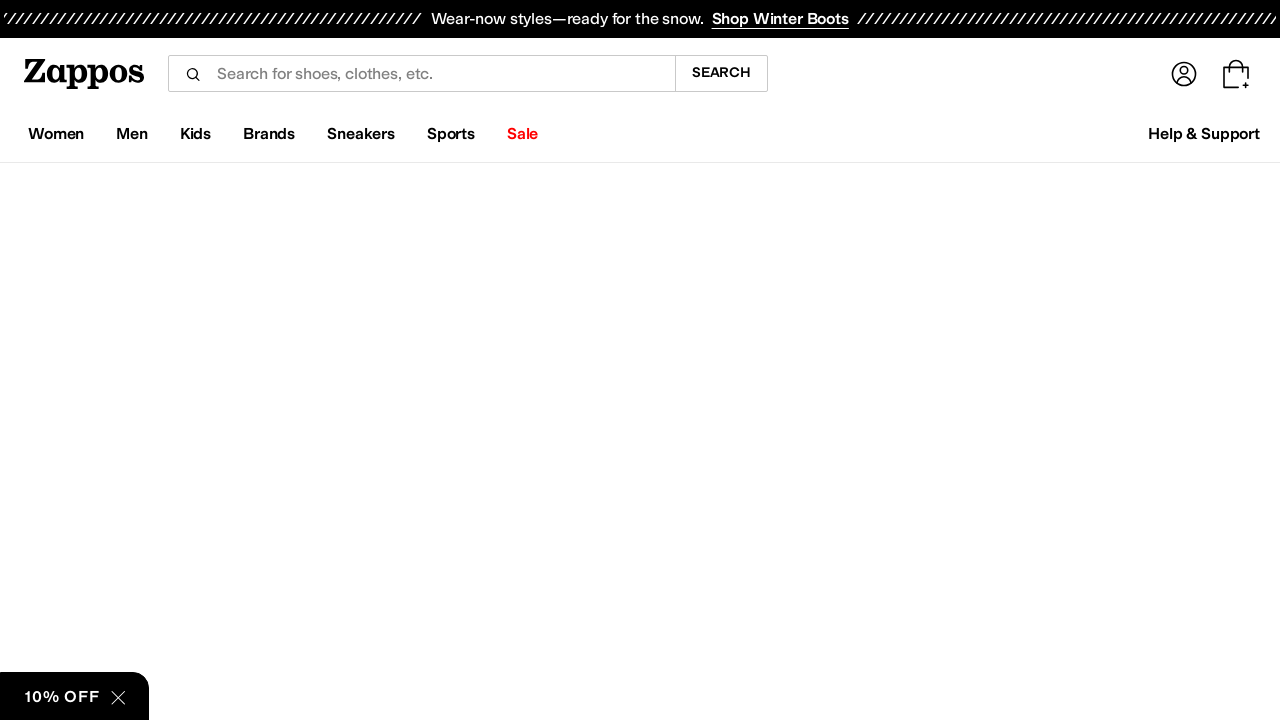

Filled search box with 'Green Shoes' on input[name='term']
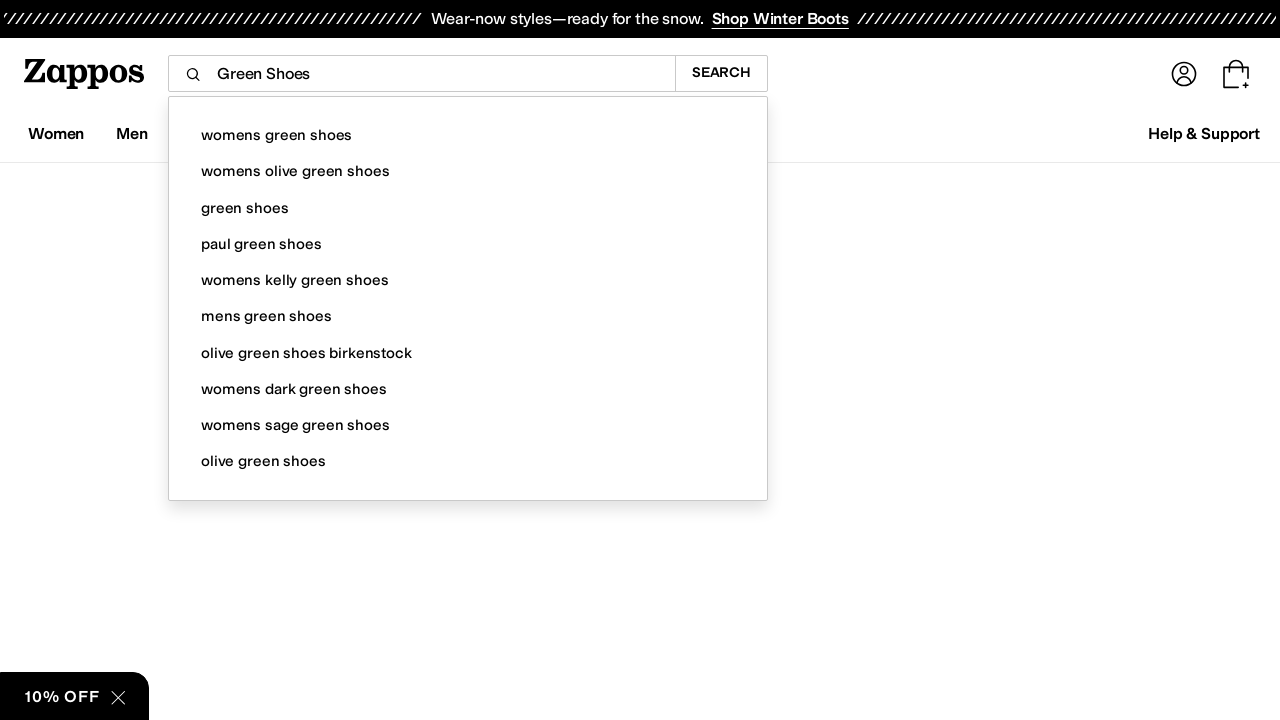

Submitted search form by pressing Enter on input[name='term']
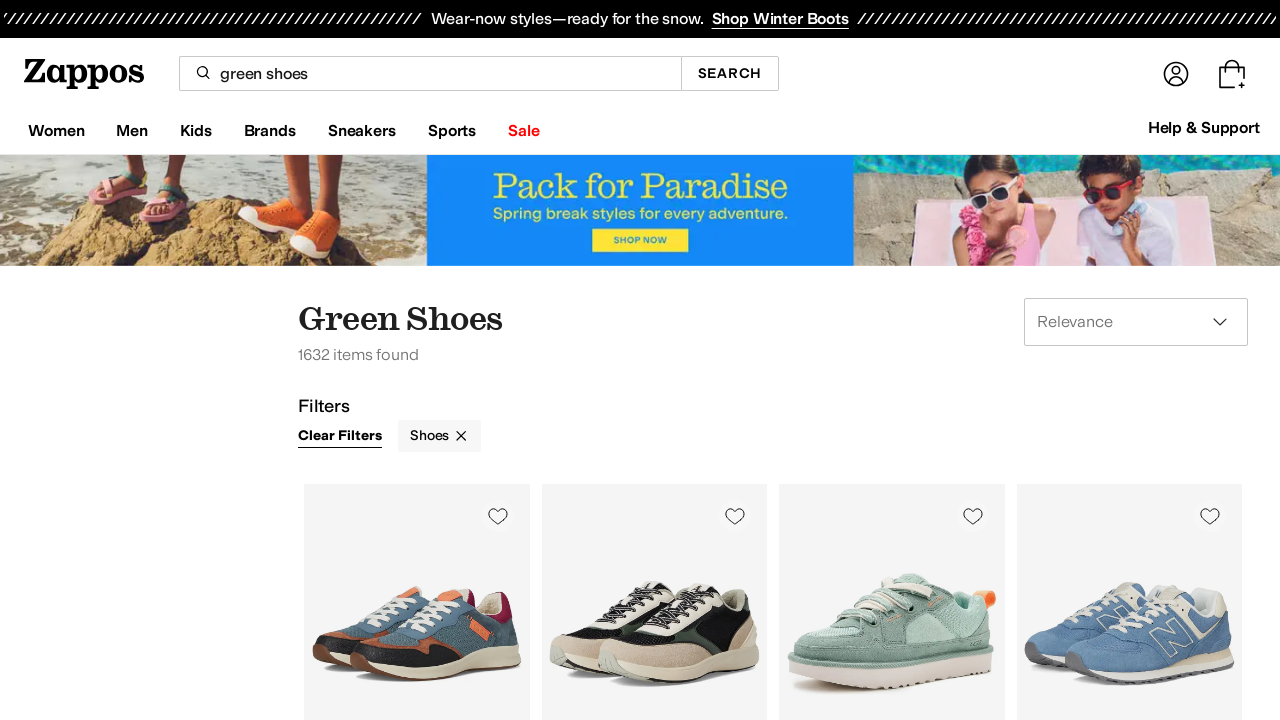

Waited for search results page to load
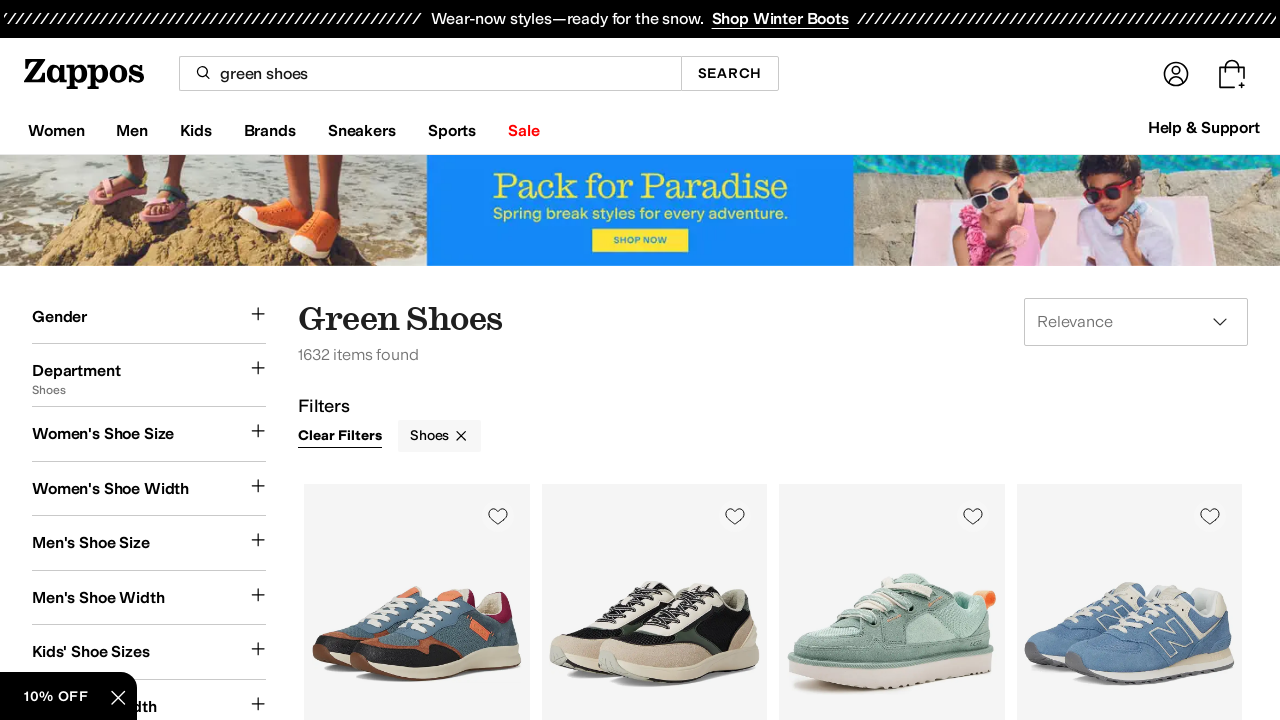

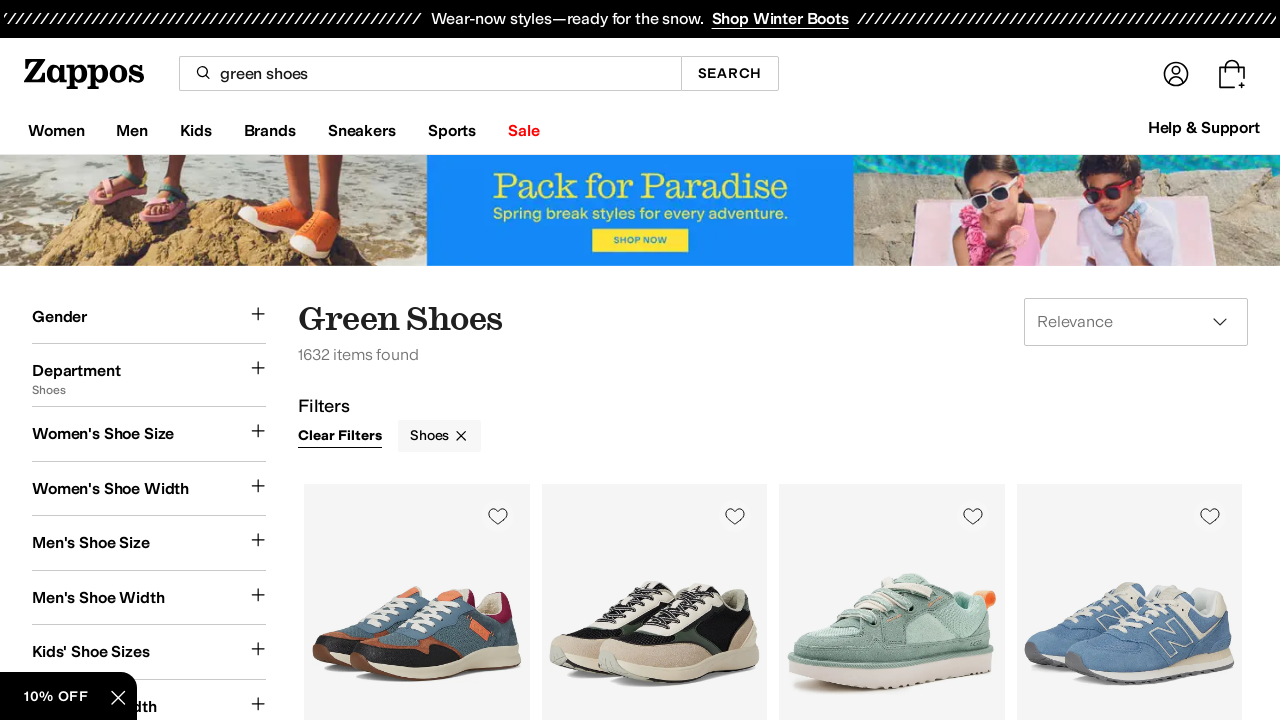